Tests that age zero is permitted in the form by filling the form with valid name, email, and age 0, then verifying it's stored in localStorage.

Starting URL: https://davi-vert.vercel.app/index.html

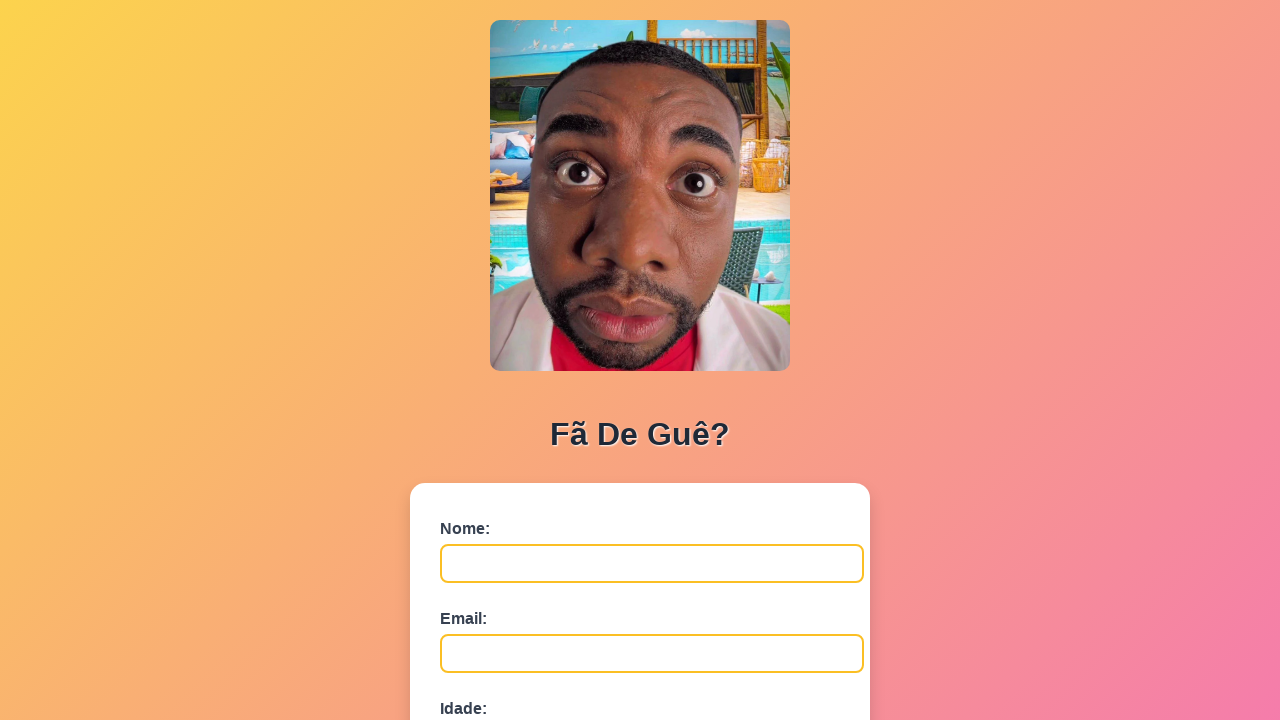

Form loaded - name field selector found
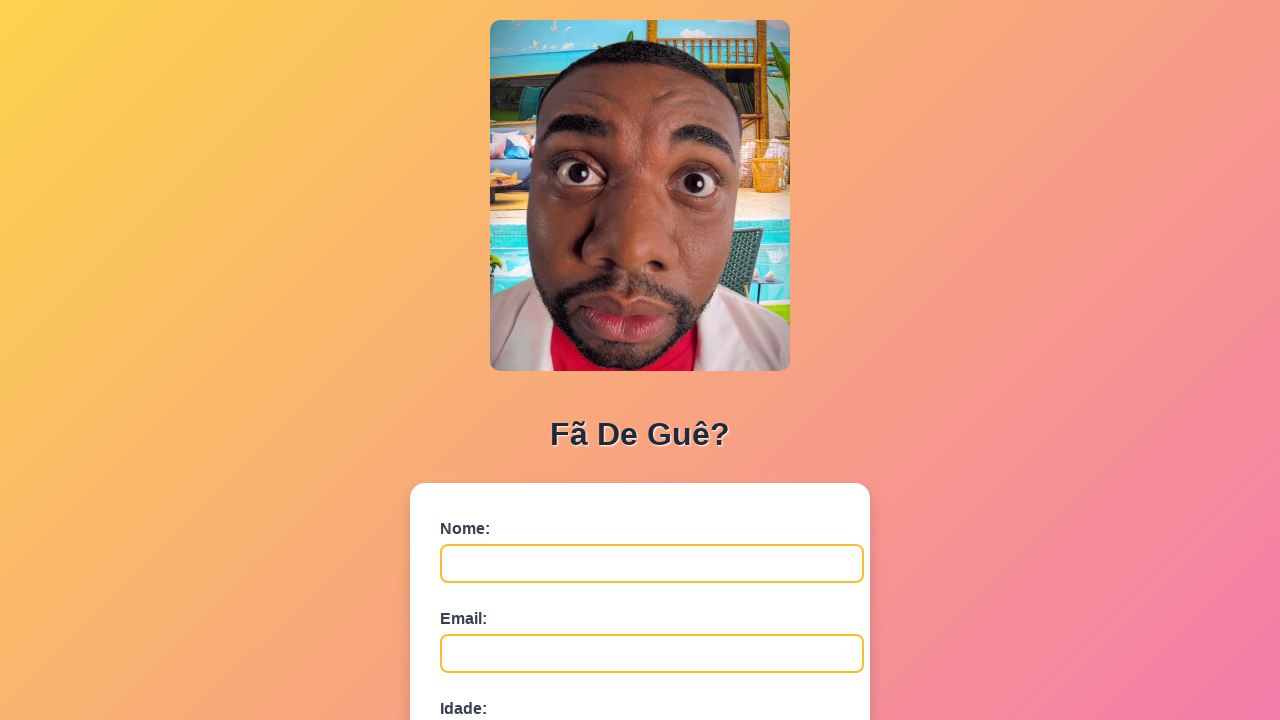

Filled name field with 'Carlos' on #nome
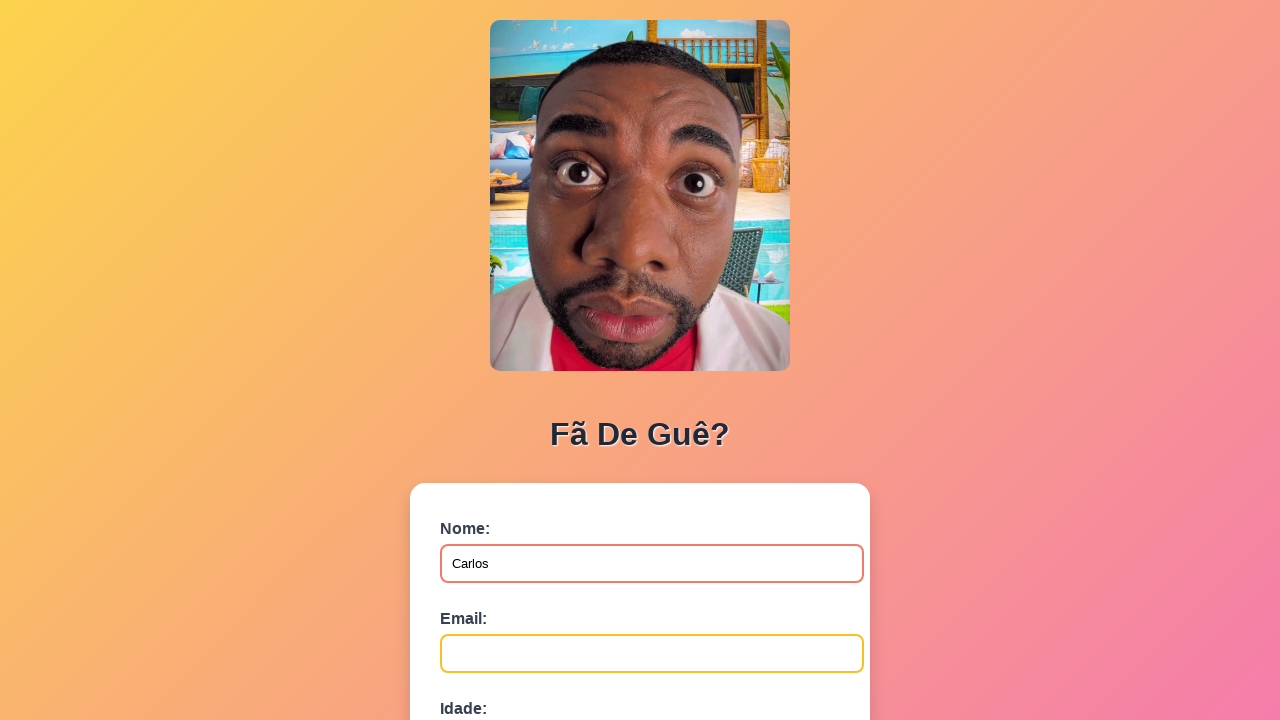

Filled email field with 'carlos.test@example.com' on #email
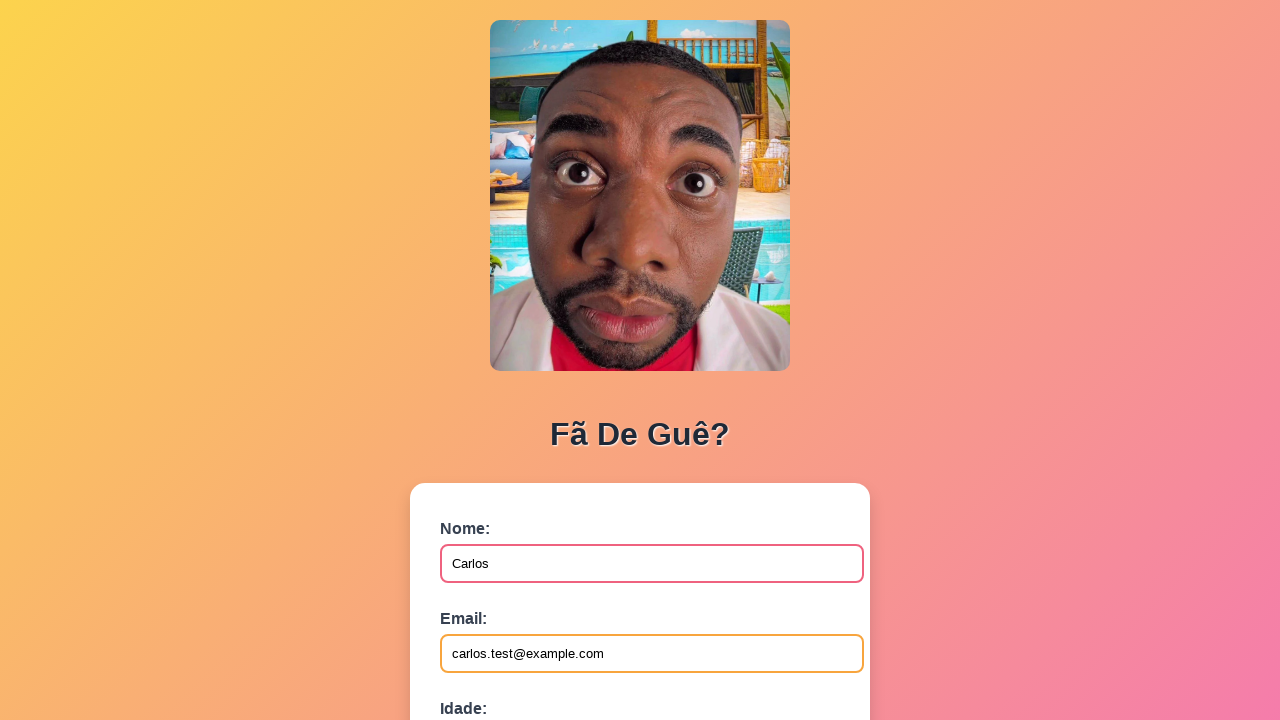

Filled age field with 0 on #idade
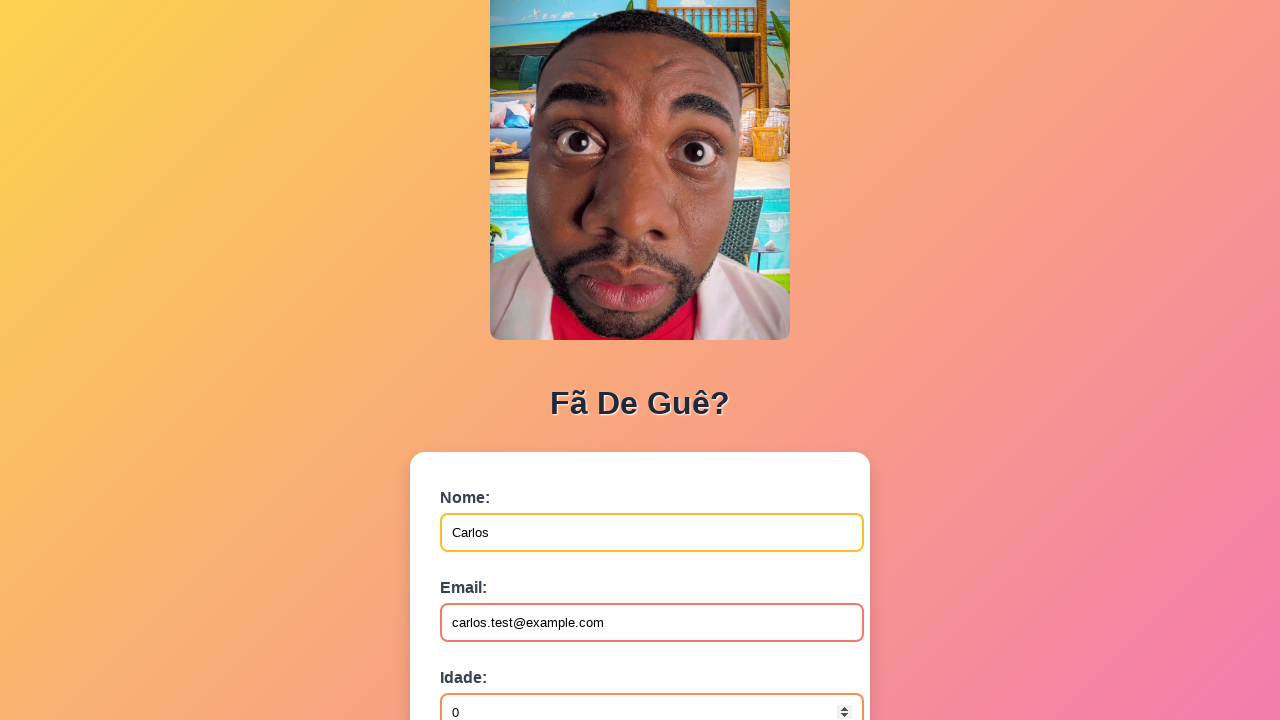

Clicked submit button to submit the form at (490, 569) on button[type='submit']
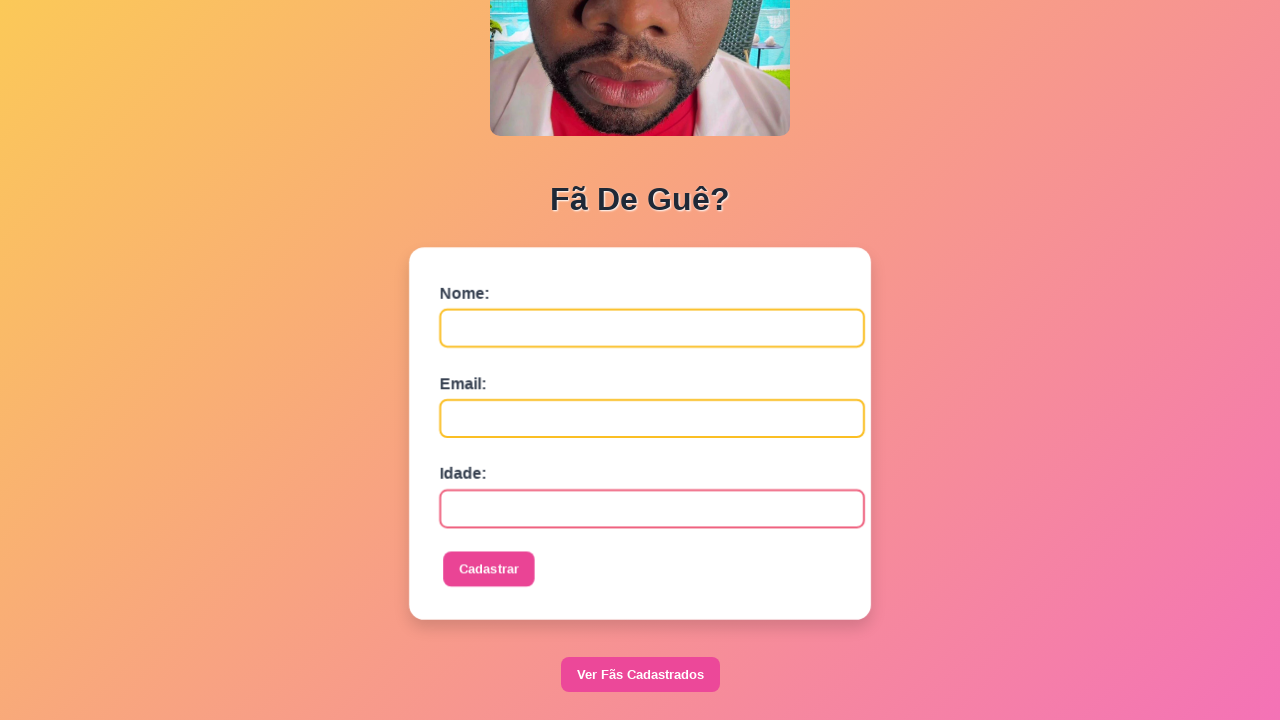

Dialog handler registered to accept alerts
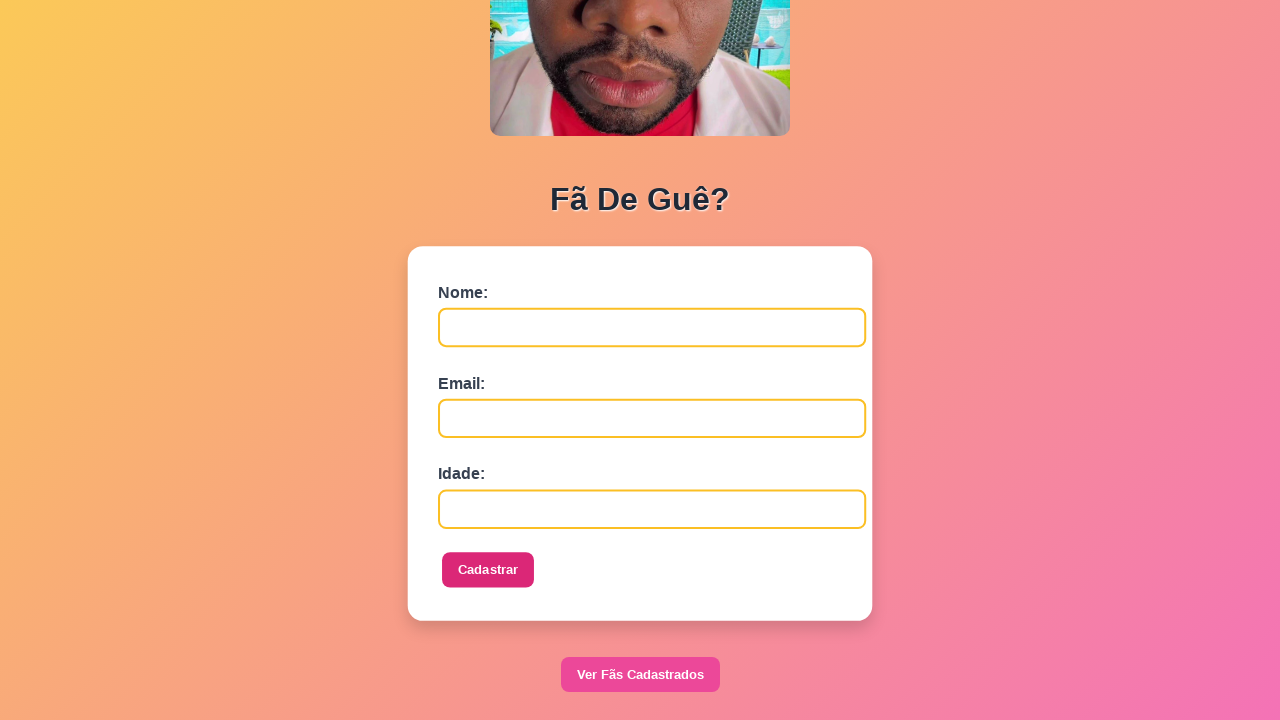

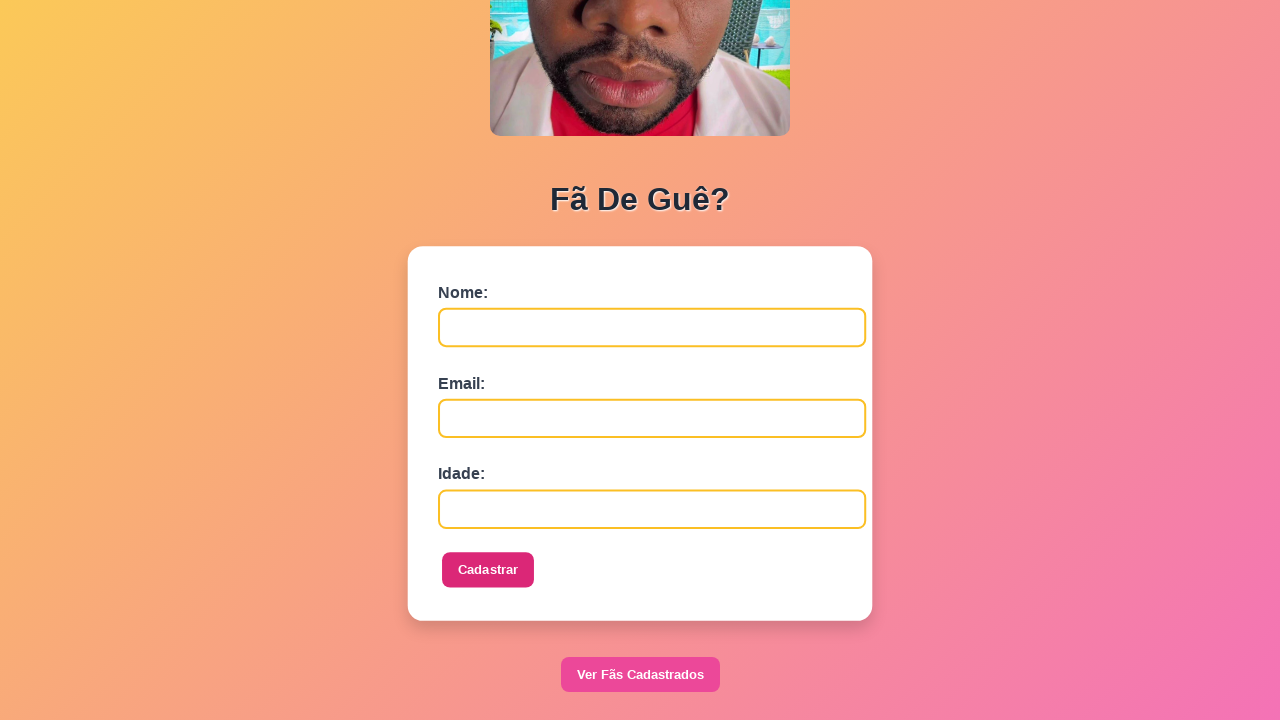